Tests concatenate operation with invalid symbol inputs expecting NaN result

Starting URL: https://testsheepnz.github.io/BasicCalculator

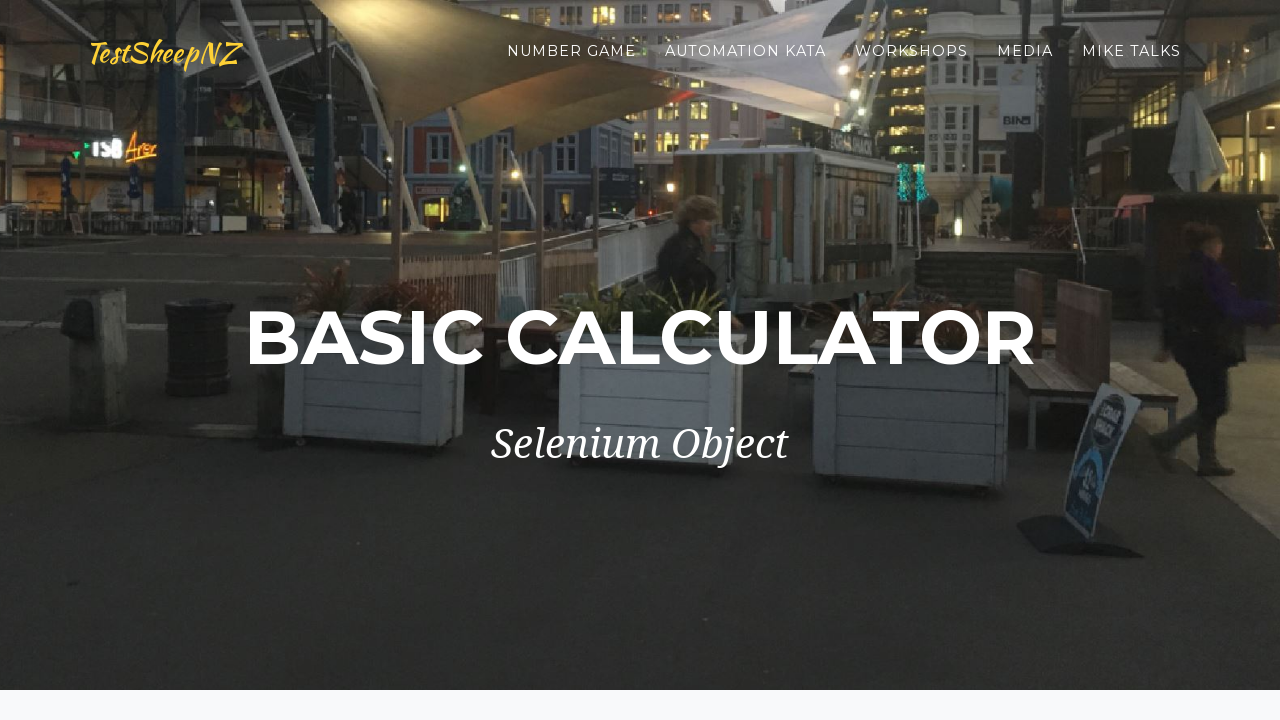

Selected build 7 from dropdown on #selectBuild
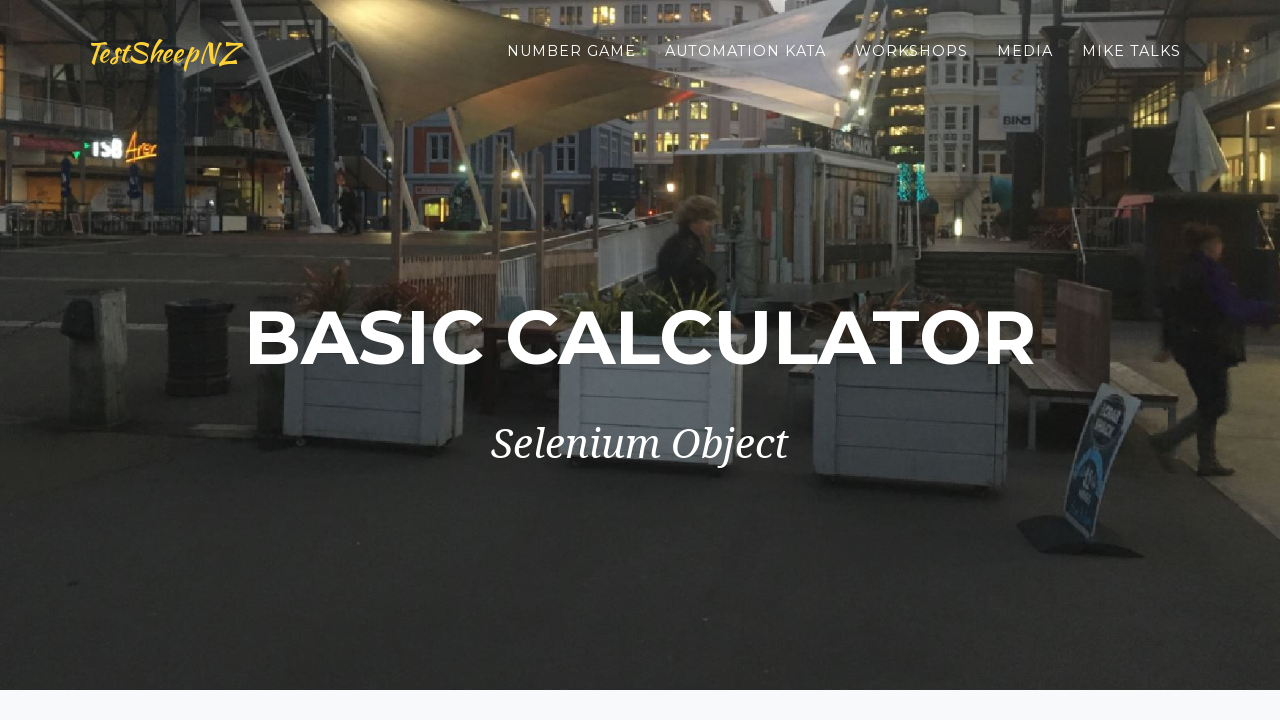

Filled first number field with invalid symbol input '2a' on #number1Field
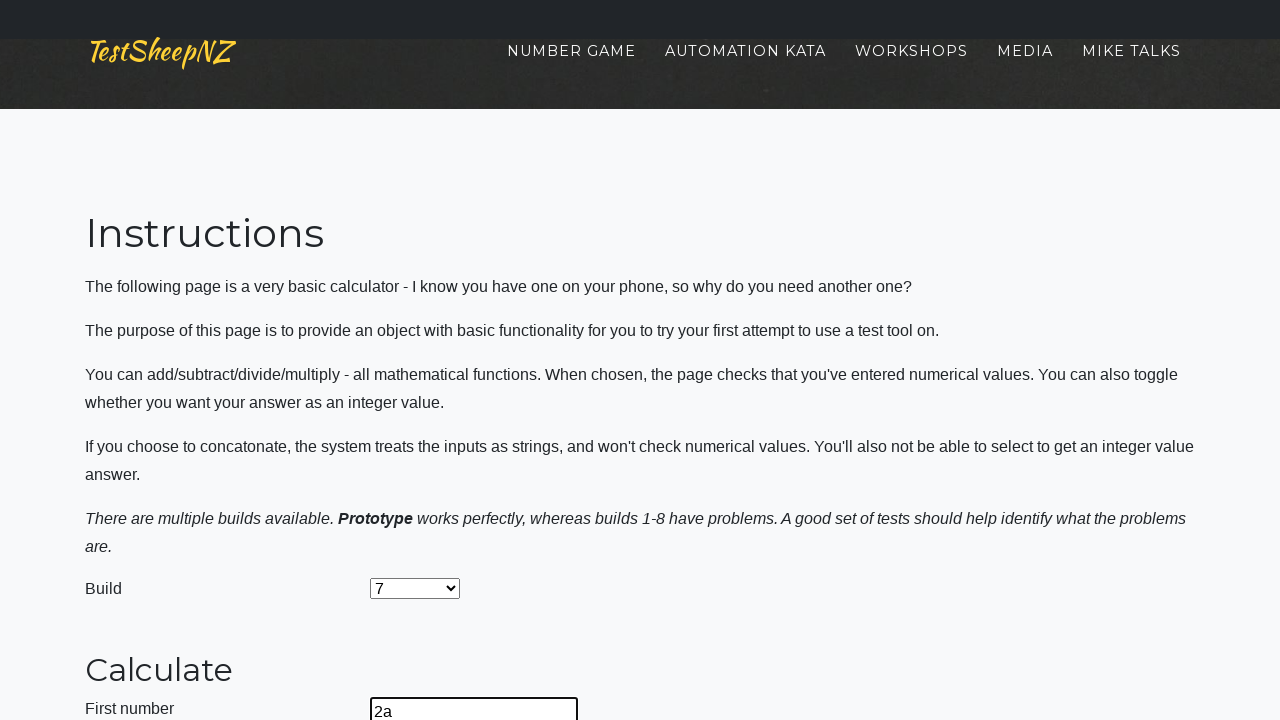

Filled second number field with invalid symbol input 'b' on #number2Field
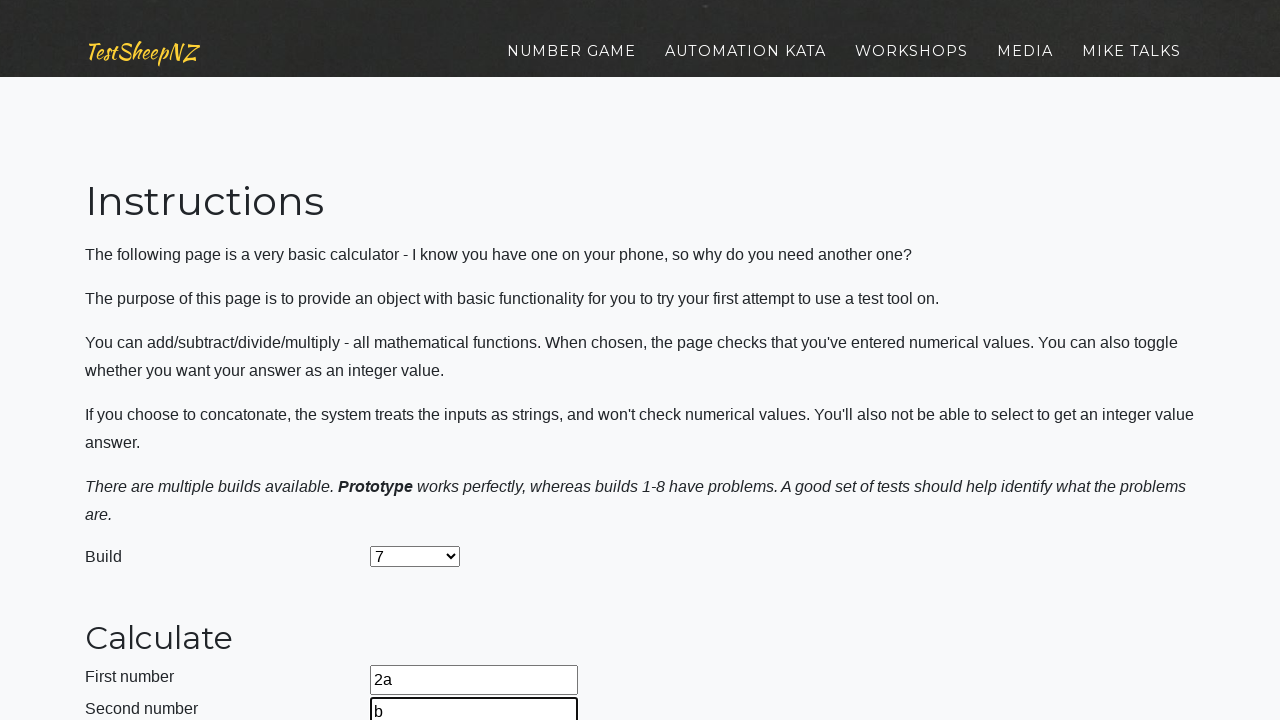

Selected concatenate operation from dropdown on #selectOperationDropdown
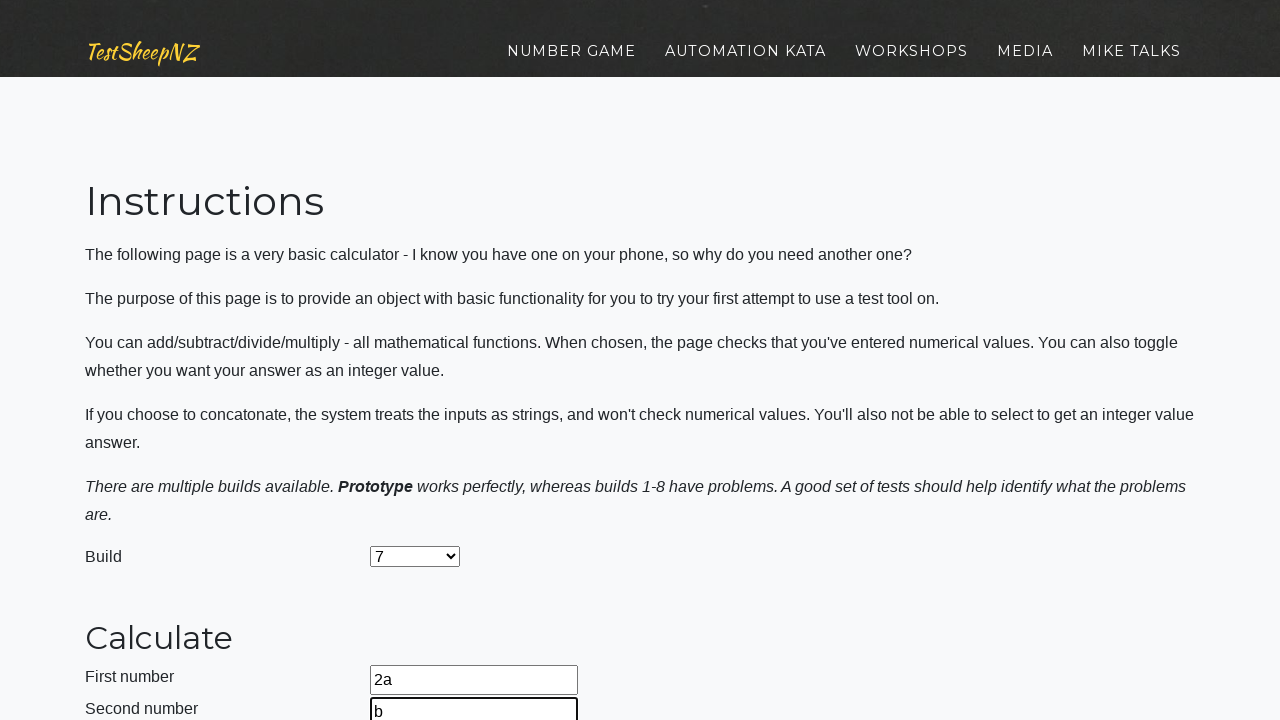

Clicked calculate button to perform concatenate operation at (422, 383) on #calculateButton
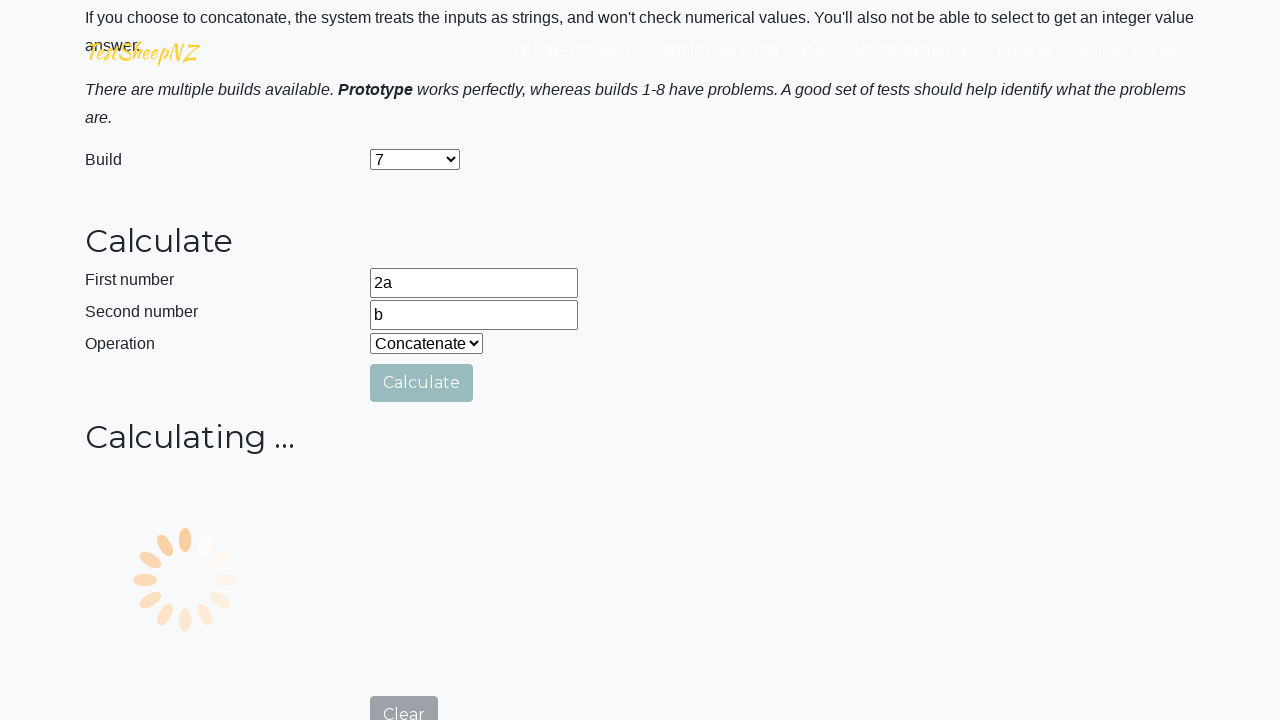

Result field loaded, displaying NaN as expected for invalid symbol inputs
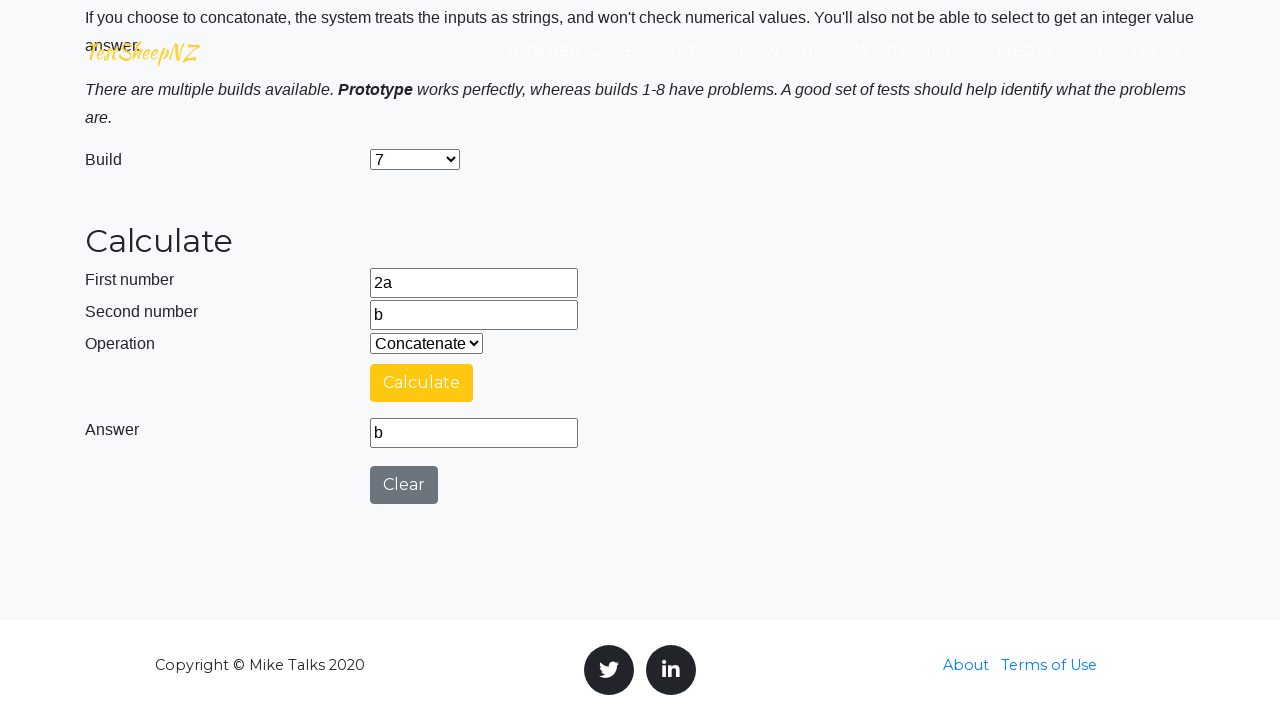

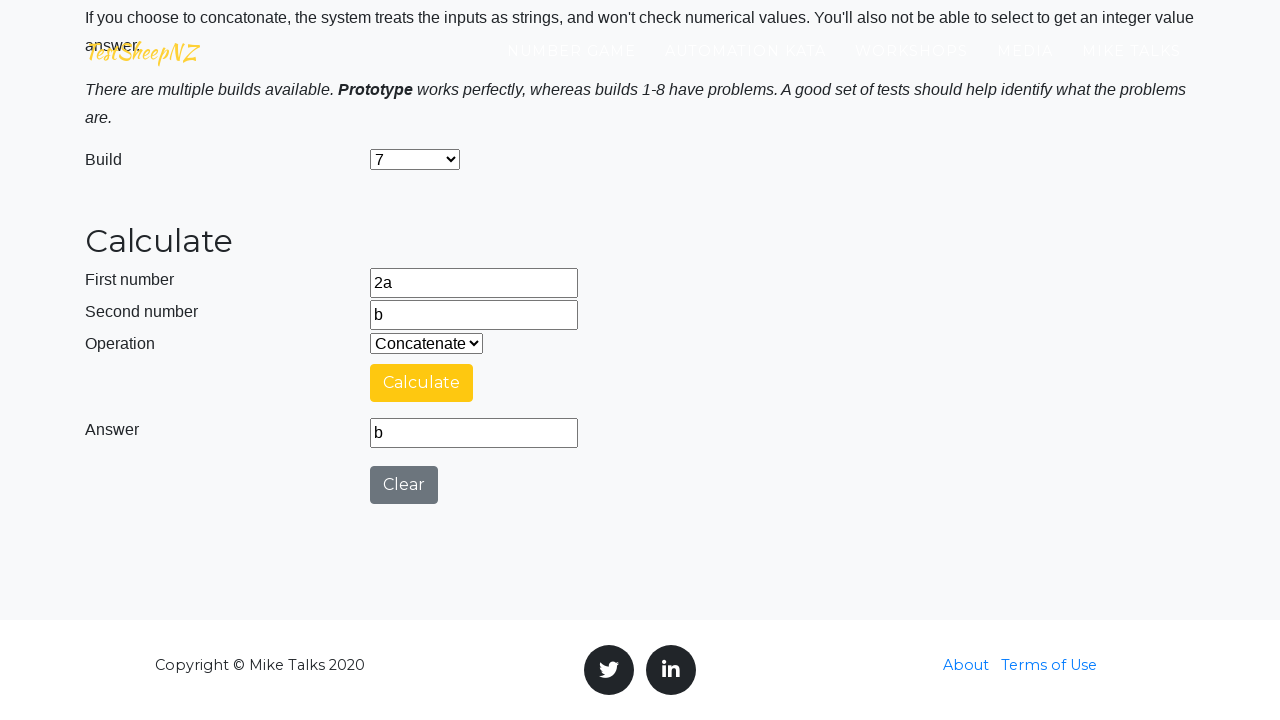